Tests dropdown menu functionality by navigating to a dropdown test page and verifying that state dropdown options are present and accessible

Starting URL: https://testcenter.techproeducation.com/index.php?page=dropdown

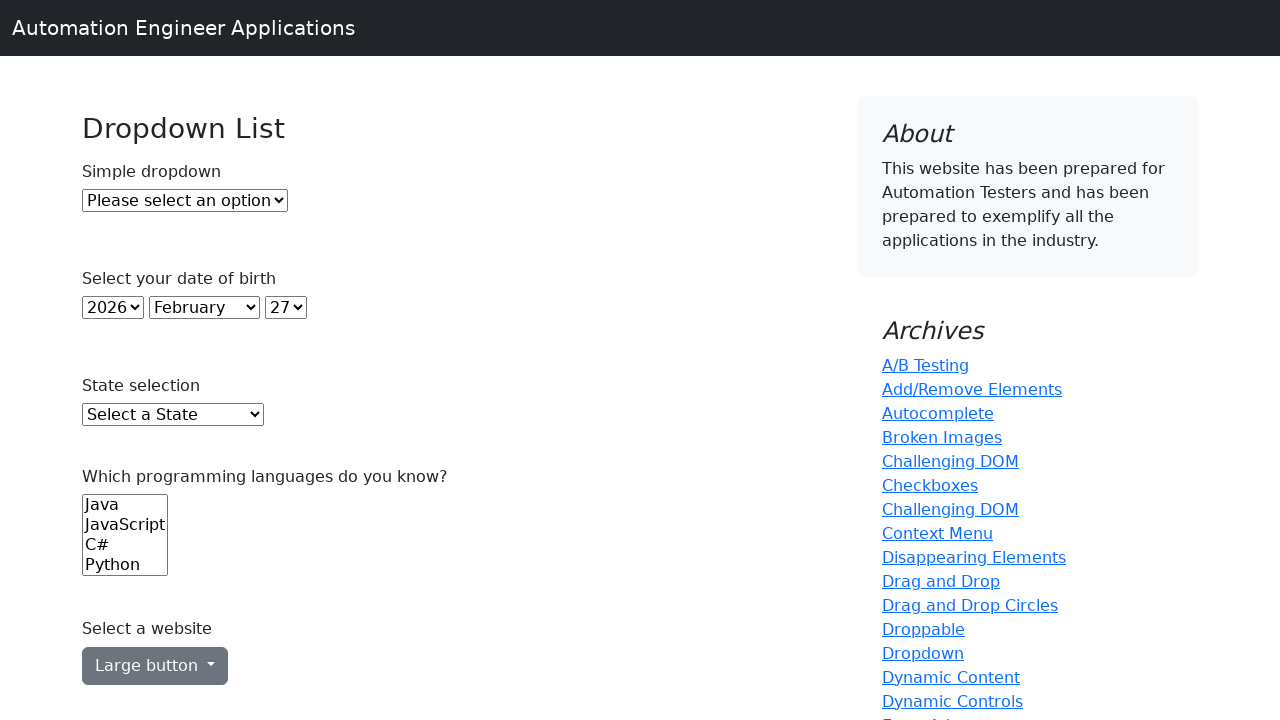

Waited for state dropdown selector to be present
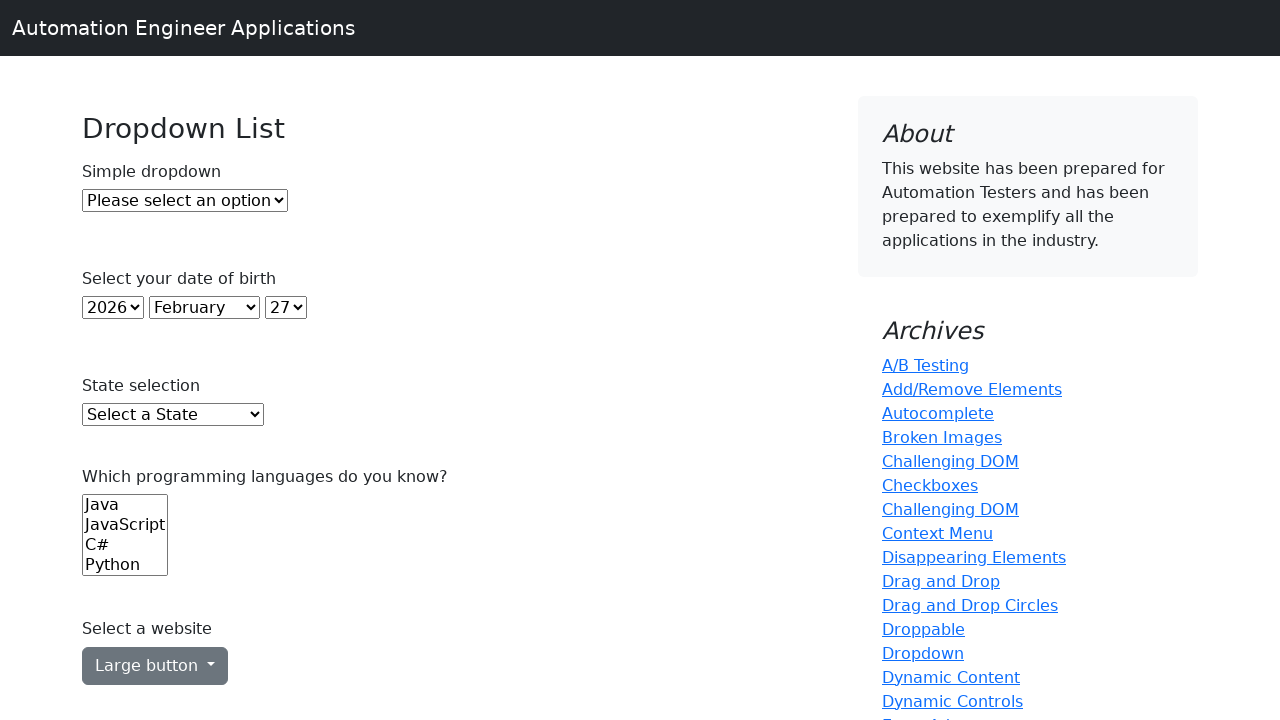

Retrieved all options from state dropdown
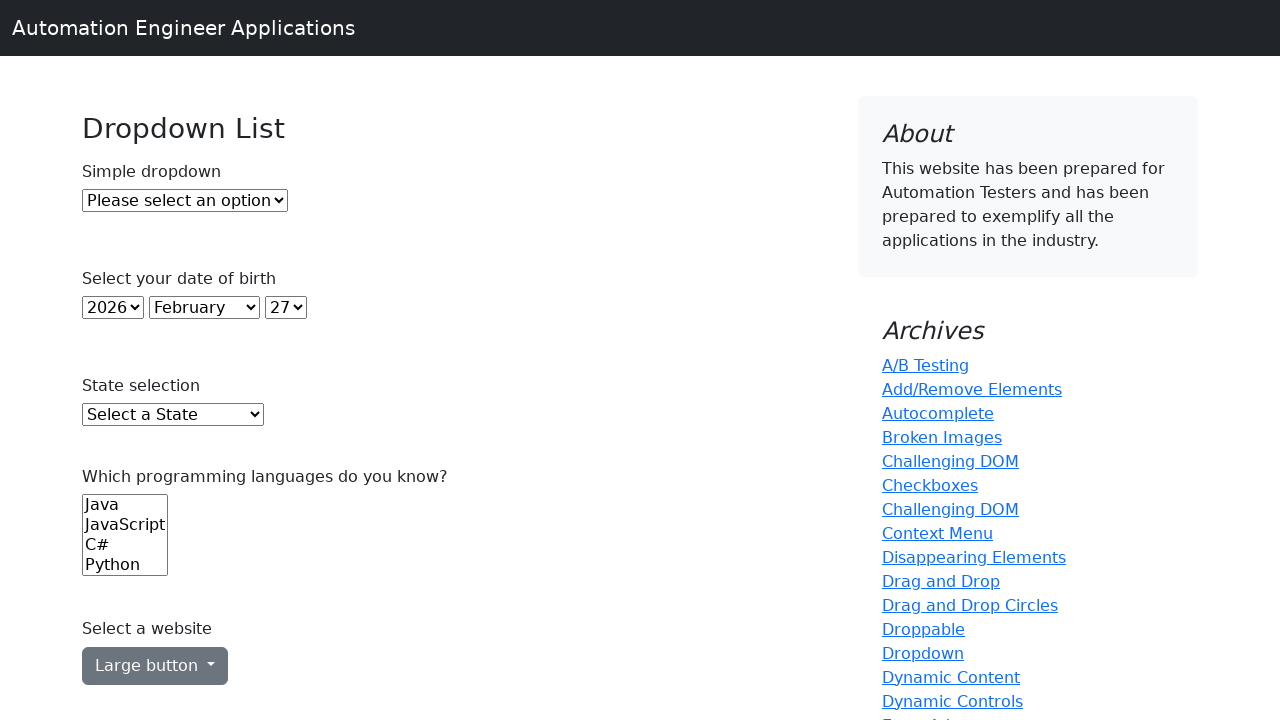

Verified state dropdown has 52 options
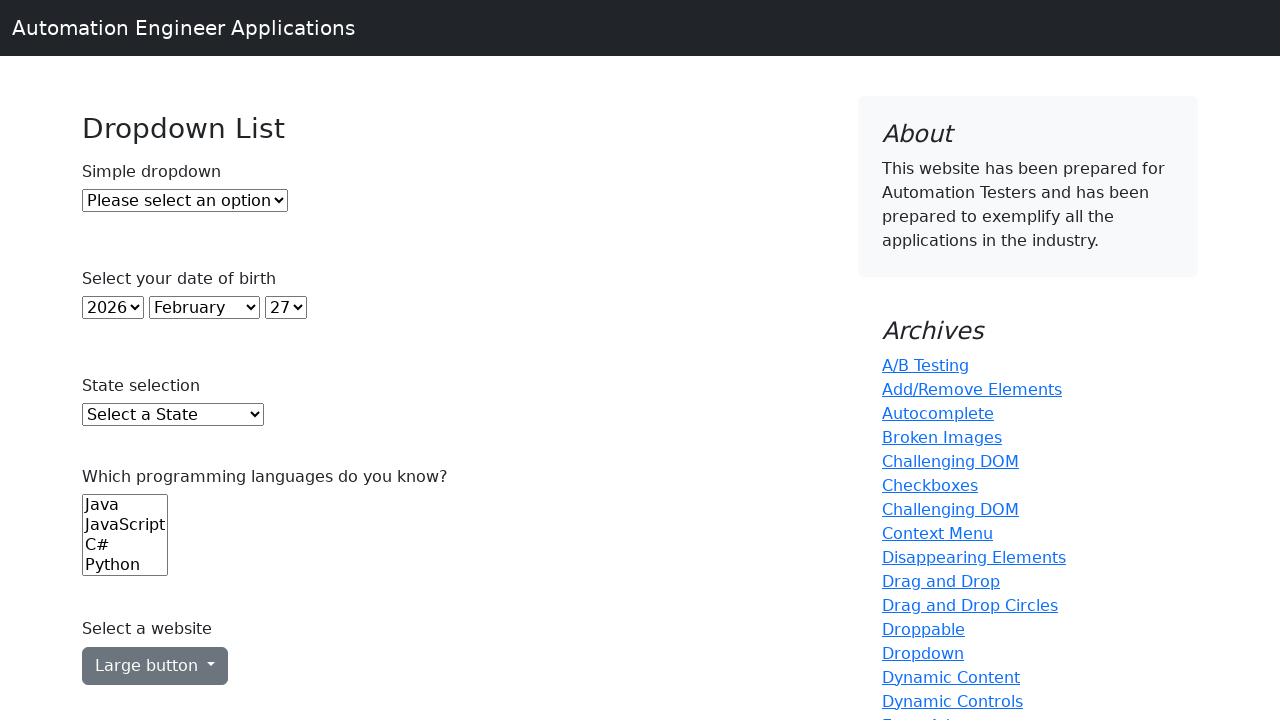

Clicked on state dropdown to open it at (173, 415) on select#state
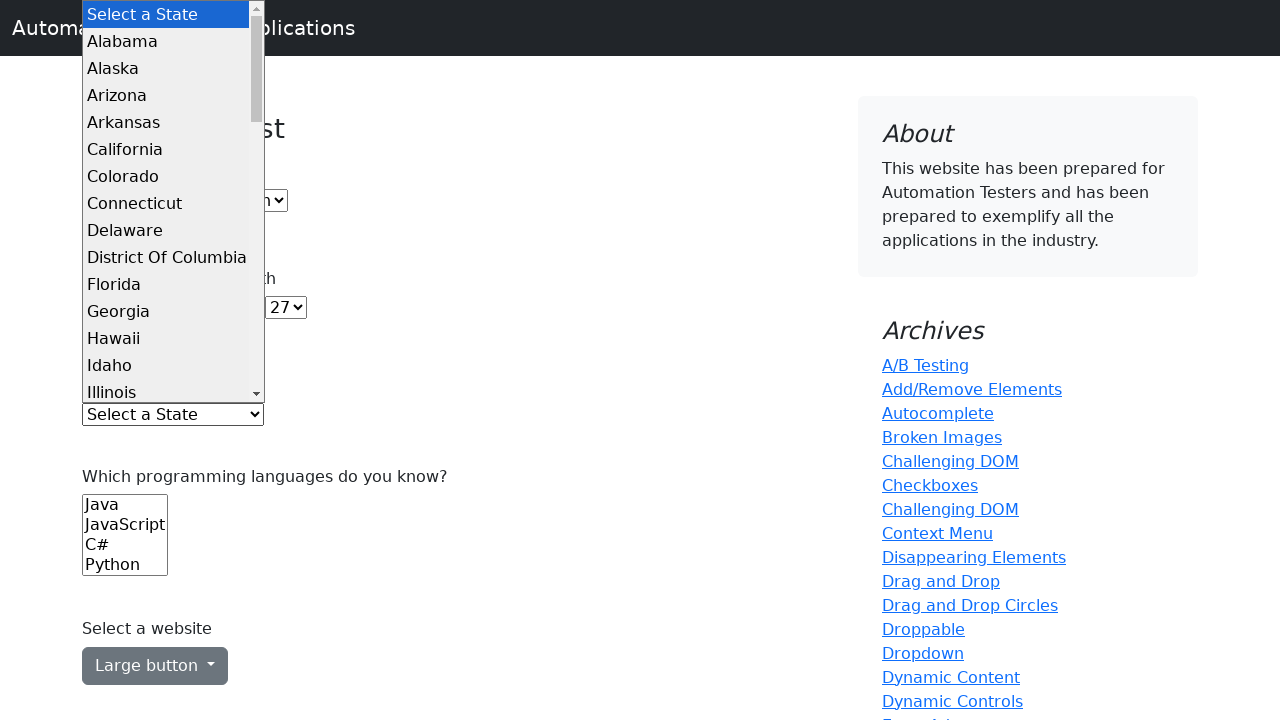

Selected third option (index 2) from state dropdown on select#state
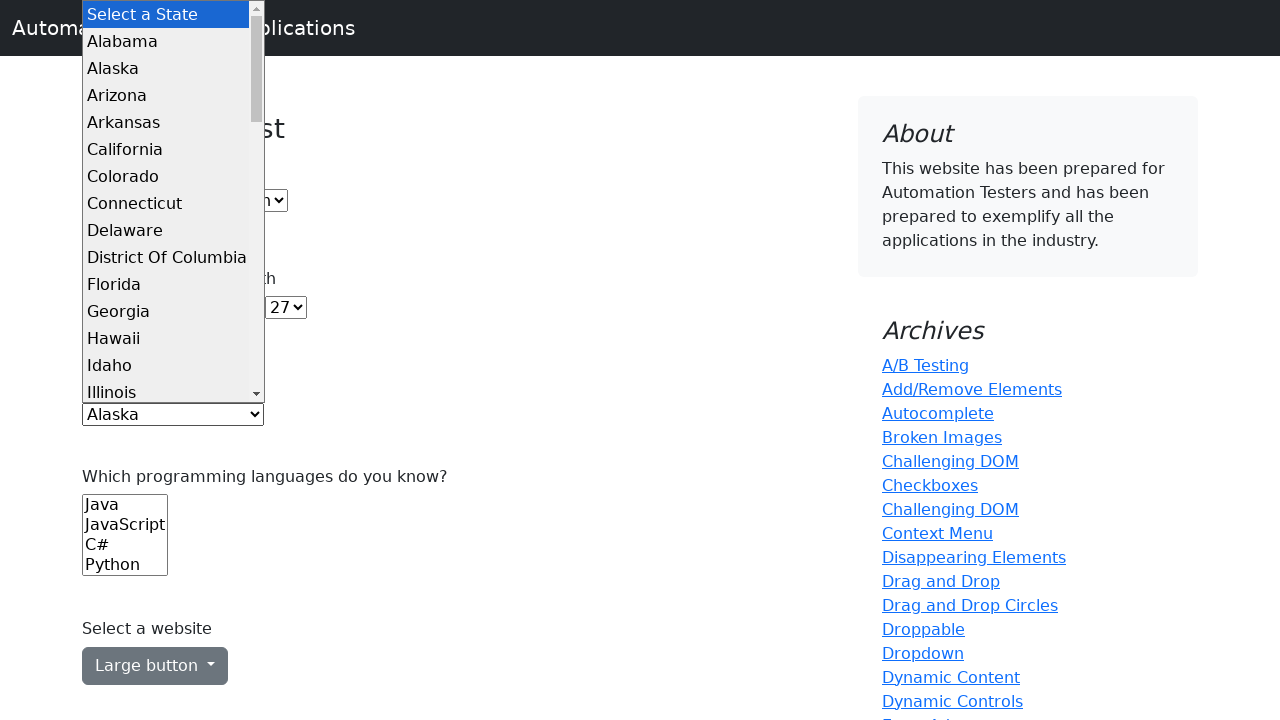

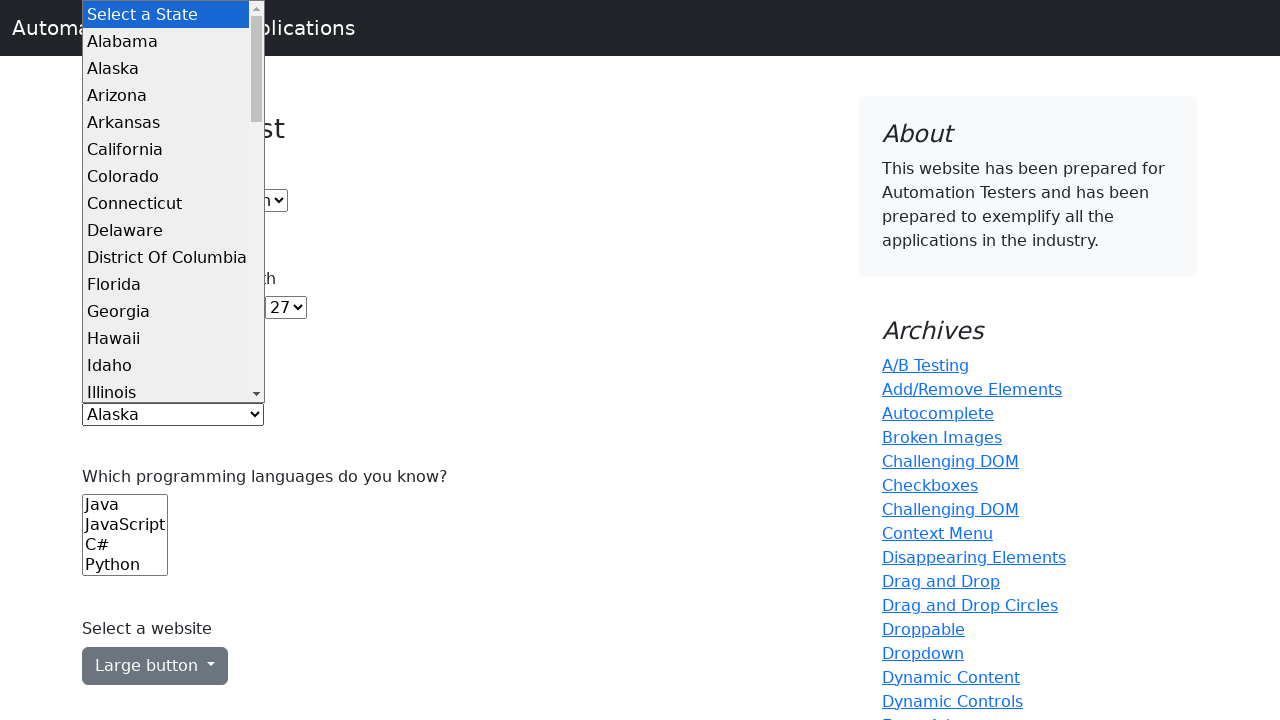